Tests the text box form on DemoQA by filling in name, email, current address, and permanent address fields, then submitting and verifying the output displays the entered values correctly.

Starting URL: https://demoqa.com/text-box

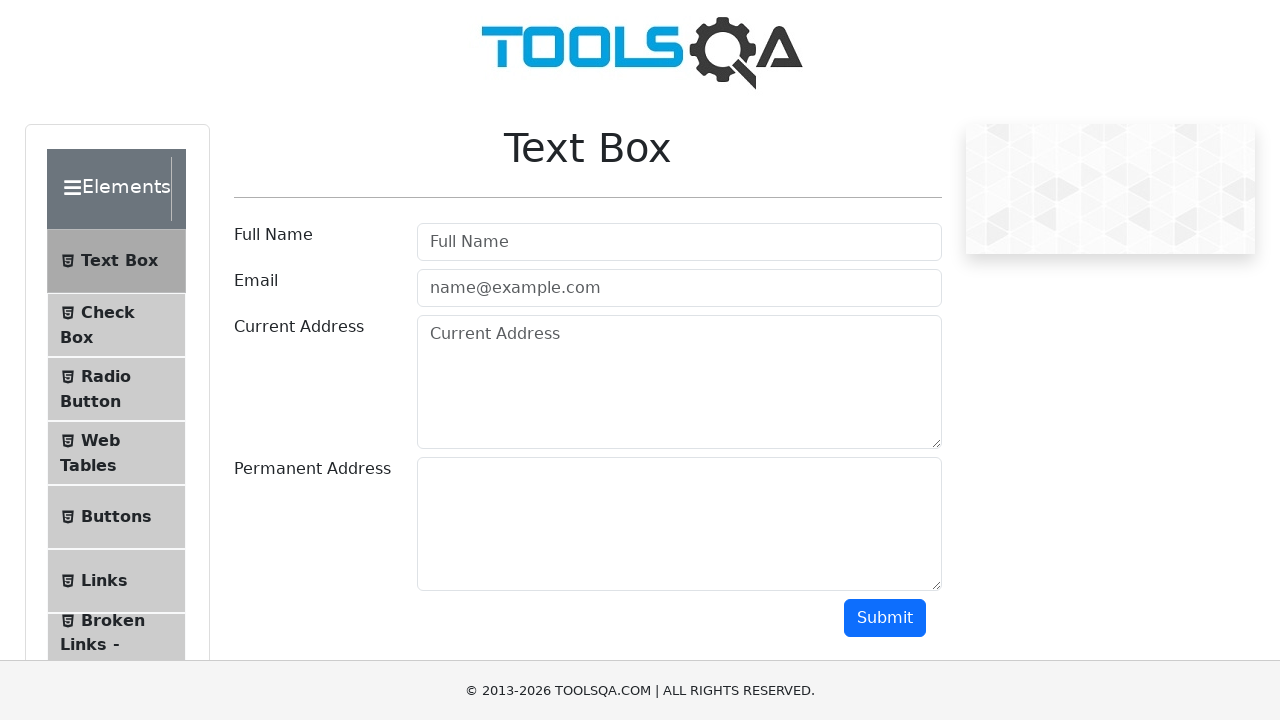

Waited for page header to load
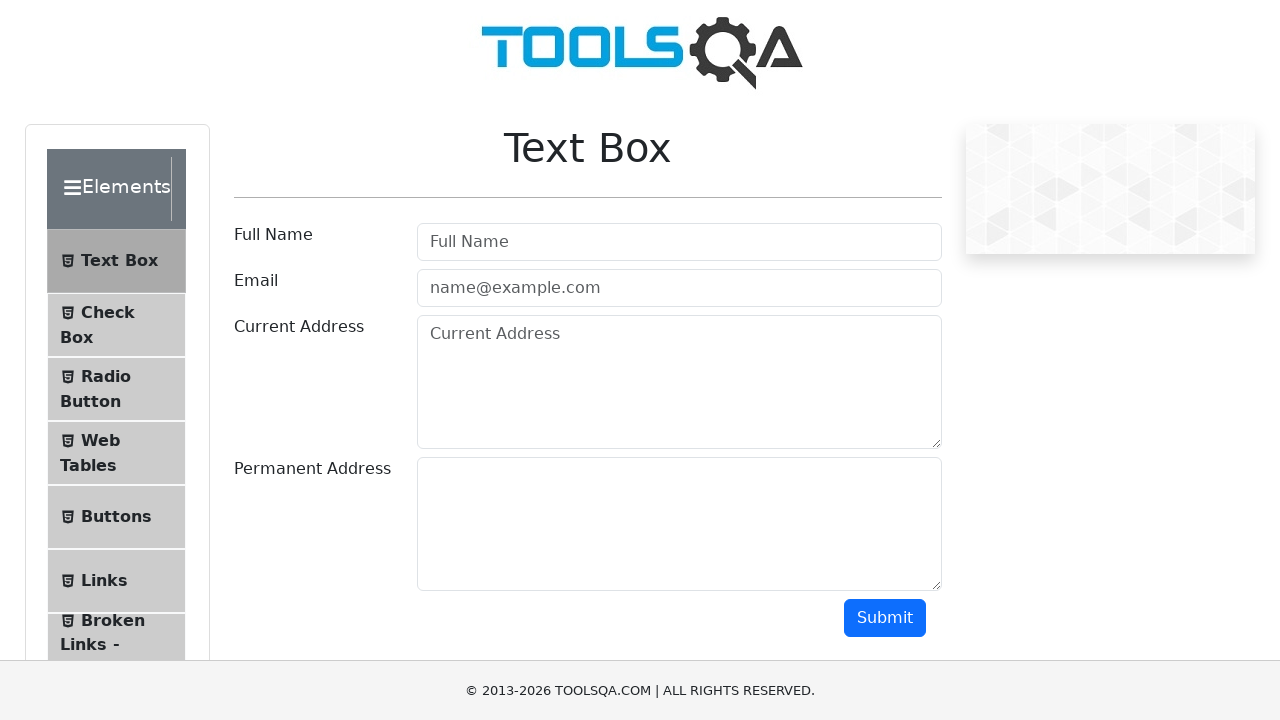

Verified 'Text Box' header is present
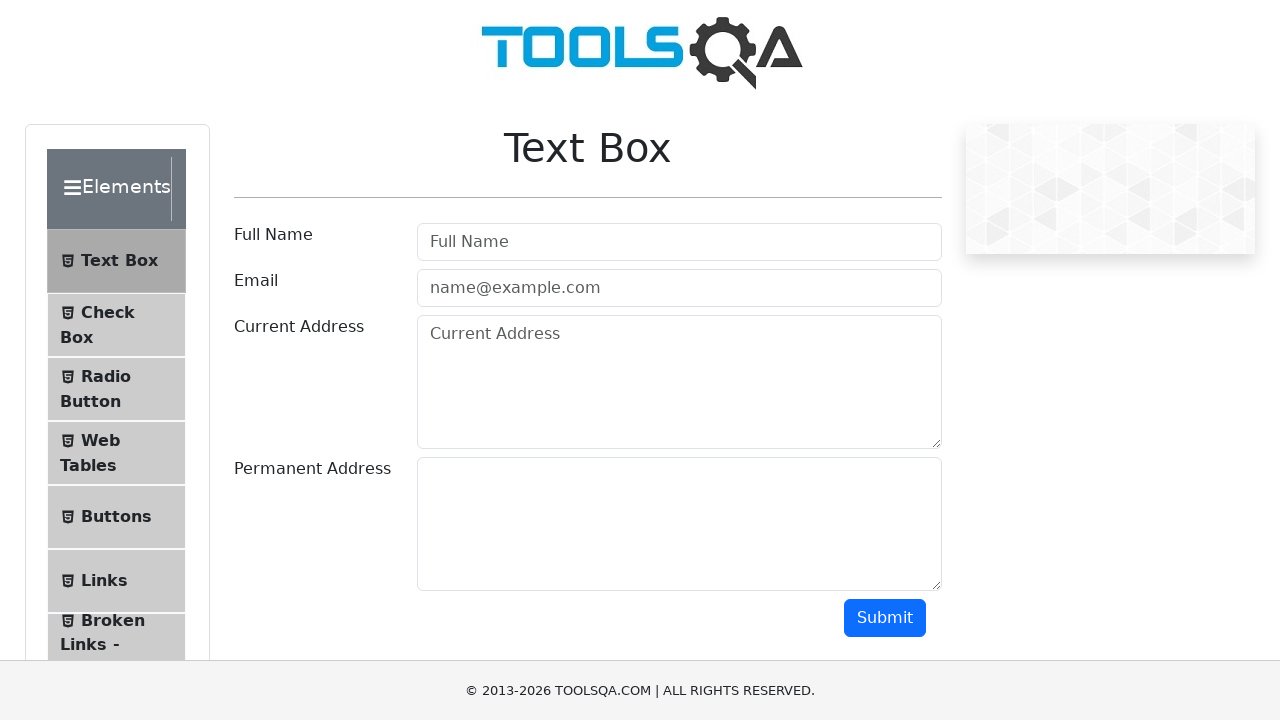

Filled name field with 'Alex Haikin' on #userName
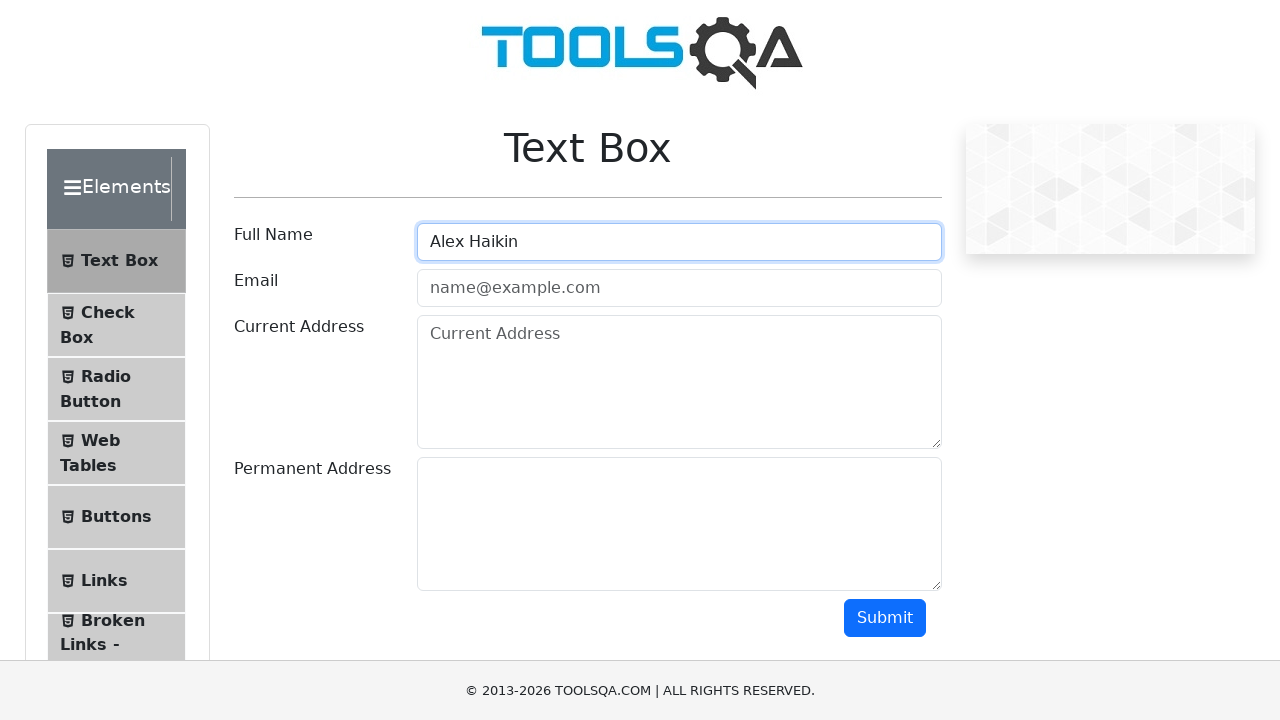

Filled email field with 'al.hai@mail.ru' on #userEmail
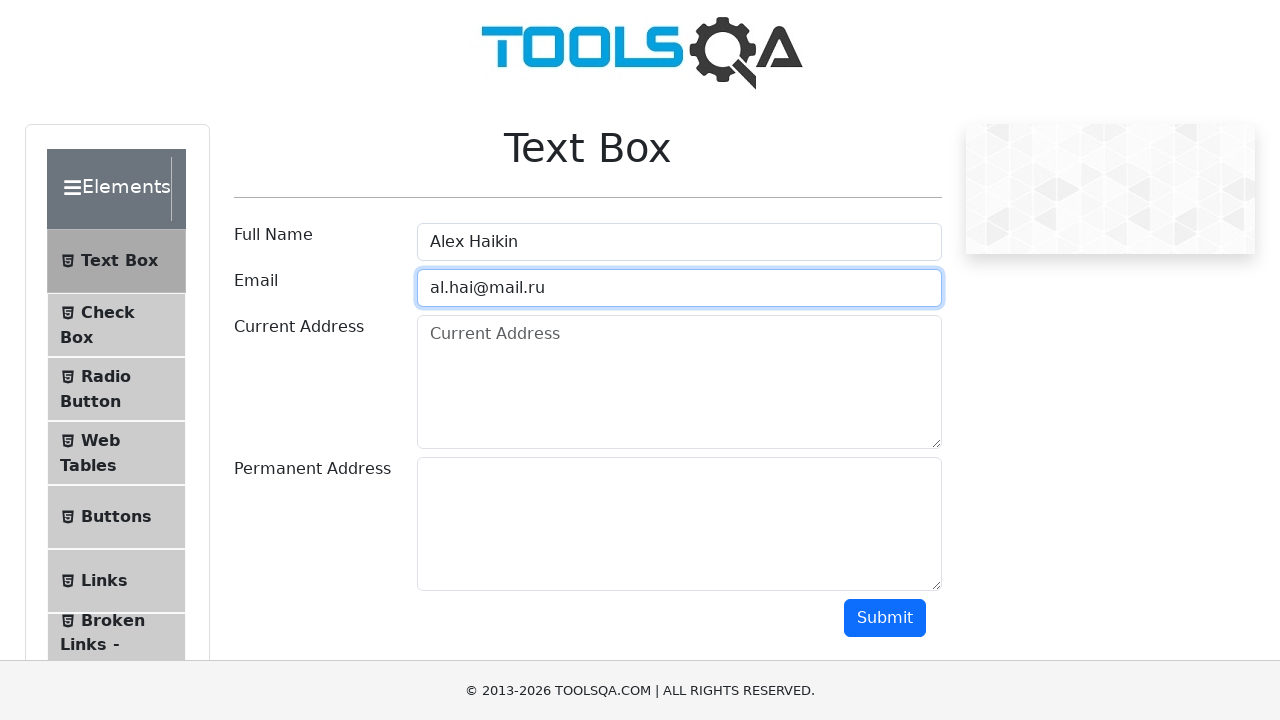

Filled current address field with 'Russia, Moscow' on #currentAddress
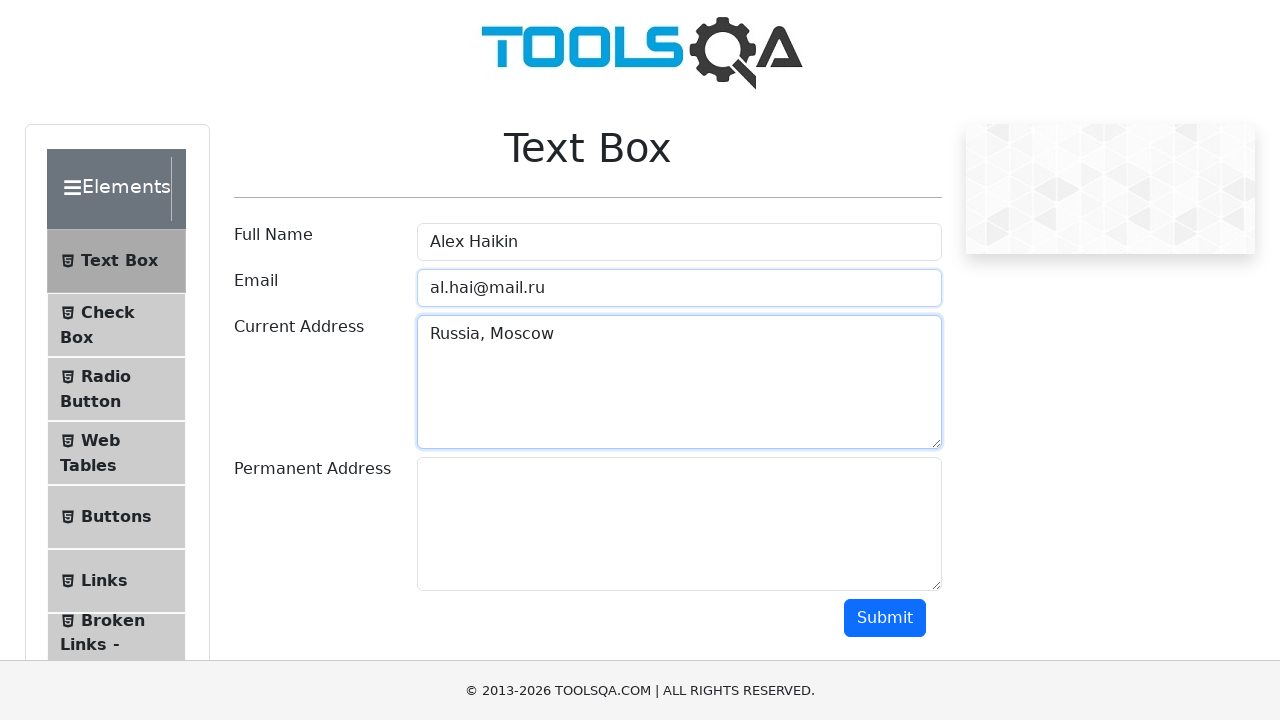

Filled permanent address field with 'France, Nàntt' on #permanentAddress
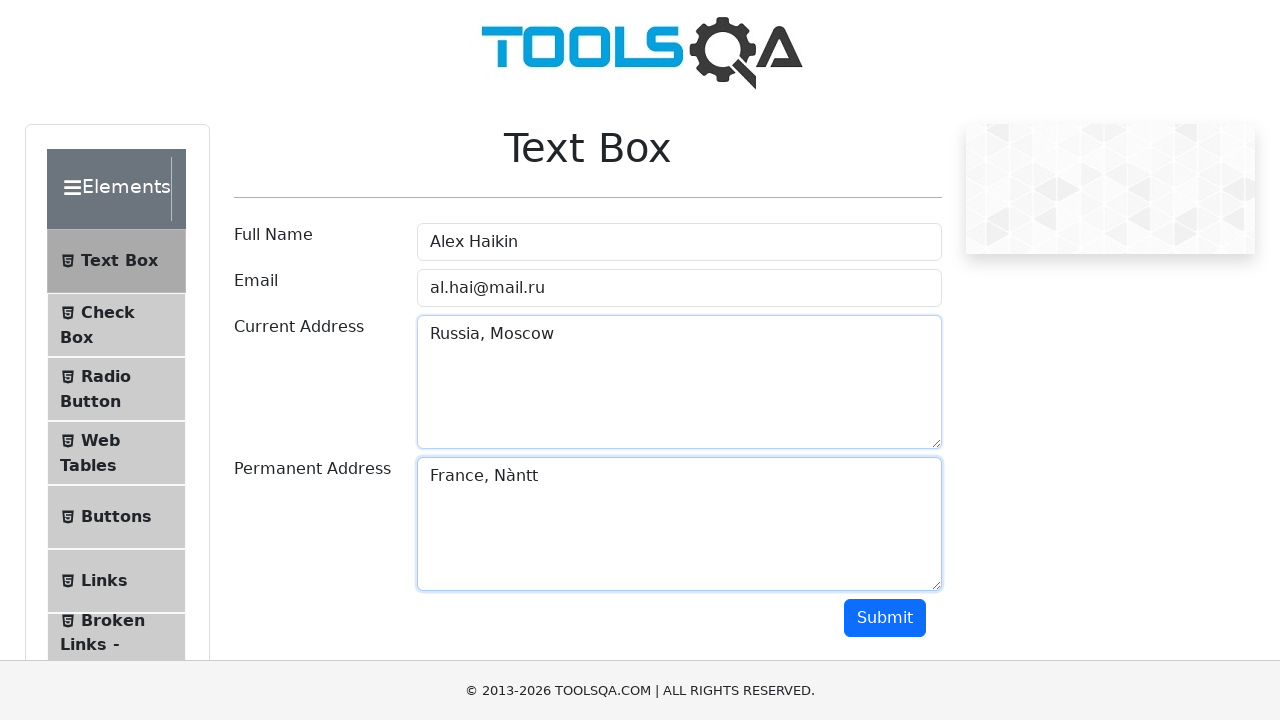

Scrolled to submit button
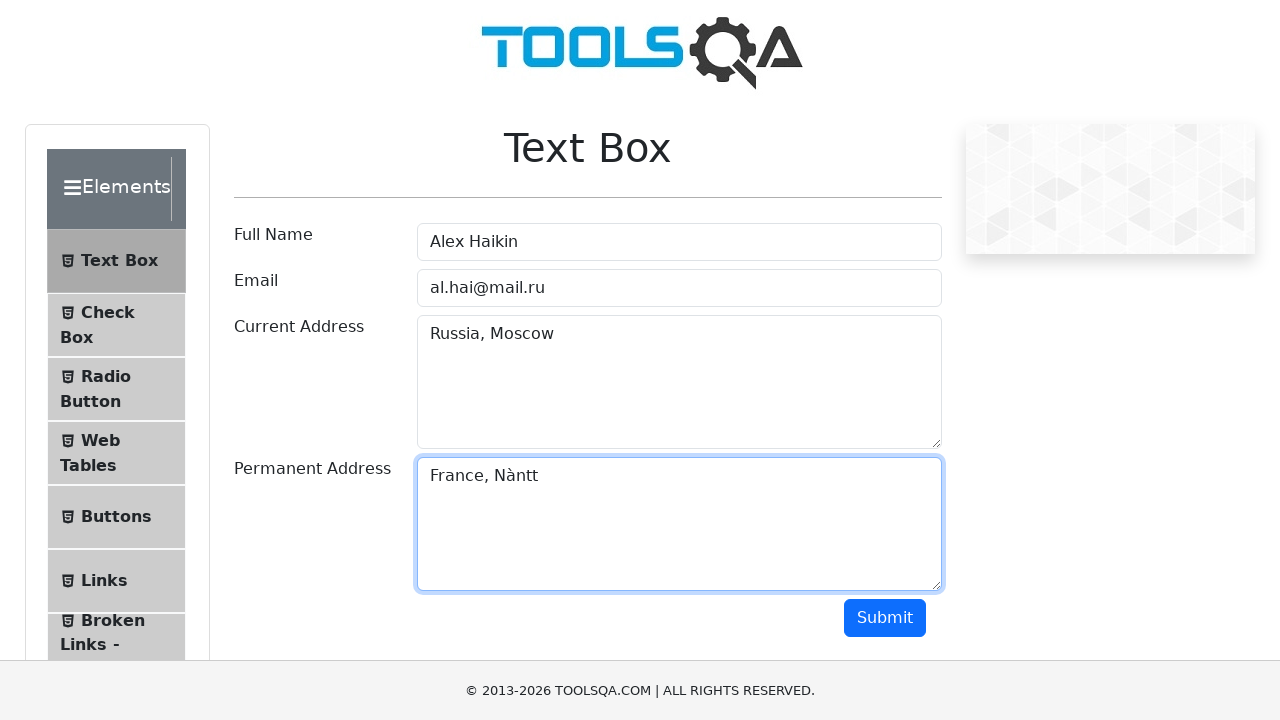

Clicked submit button to submit form at (885, 618) on #submit
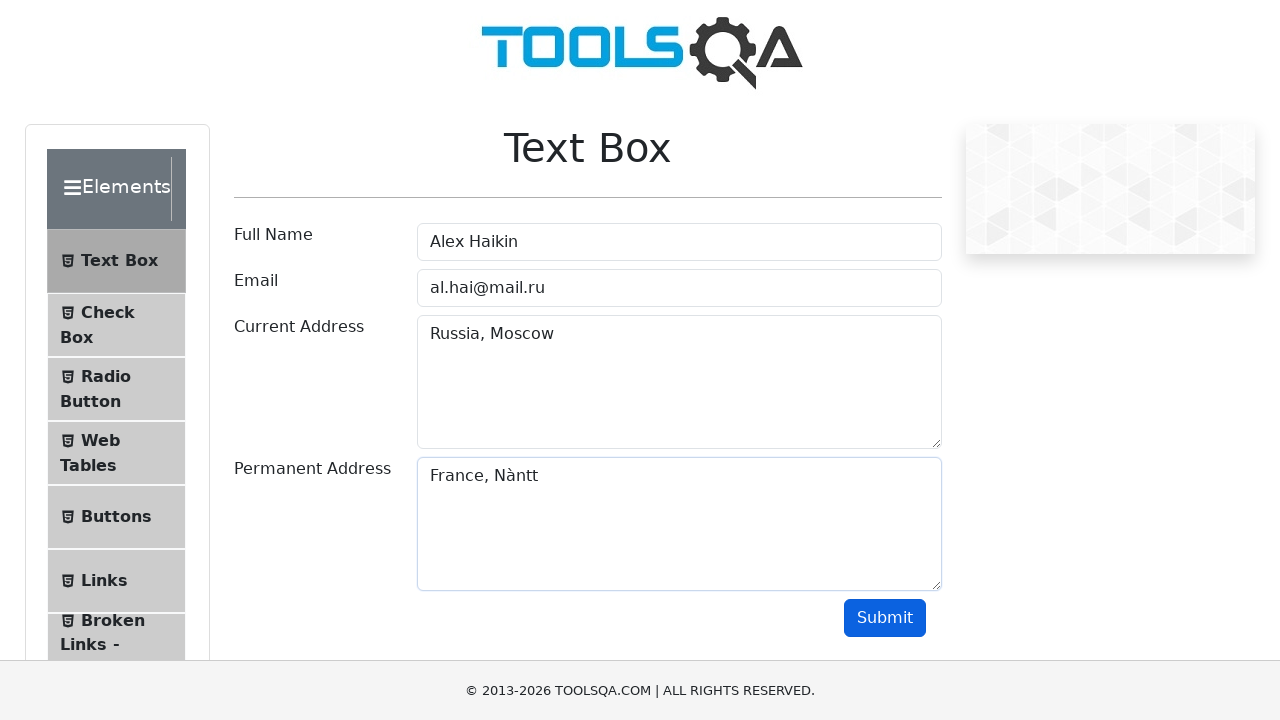

Waited for output section to become visible
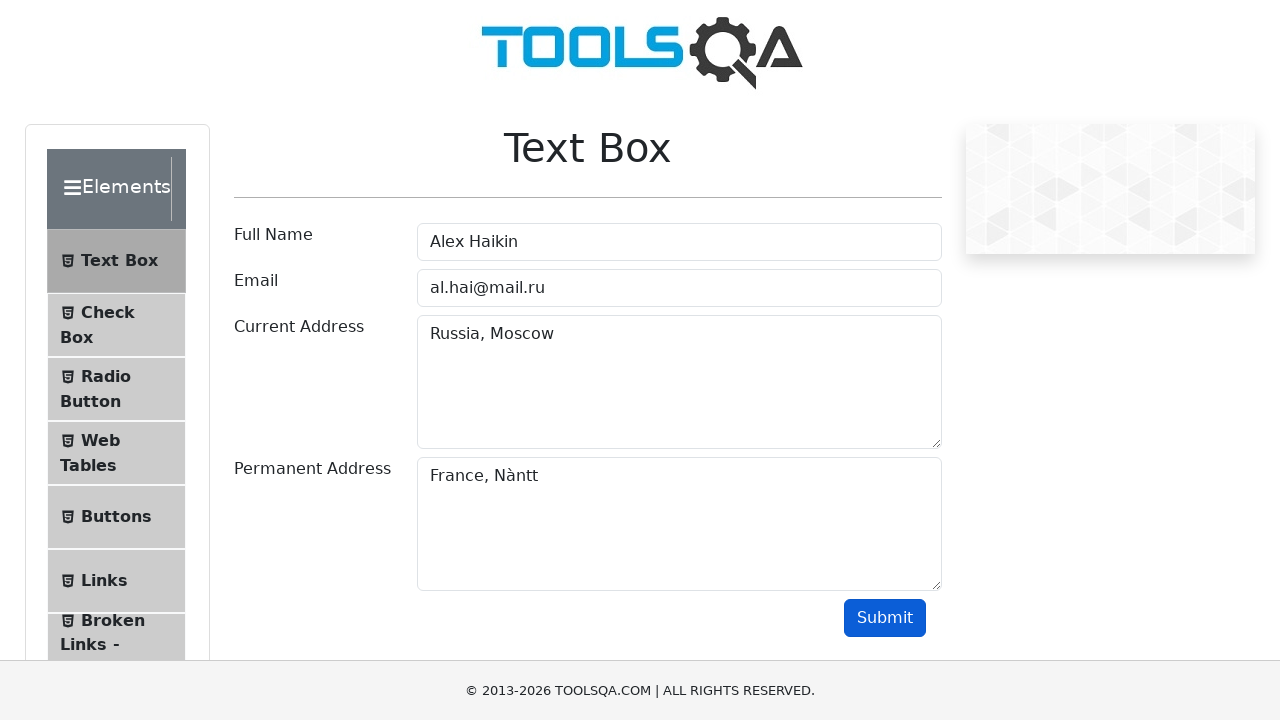

Verified name 'Alex Haikin' appears in output
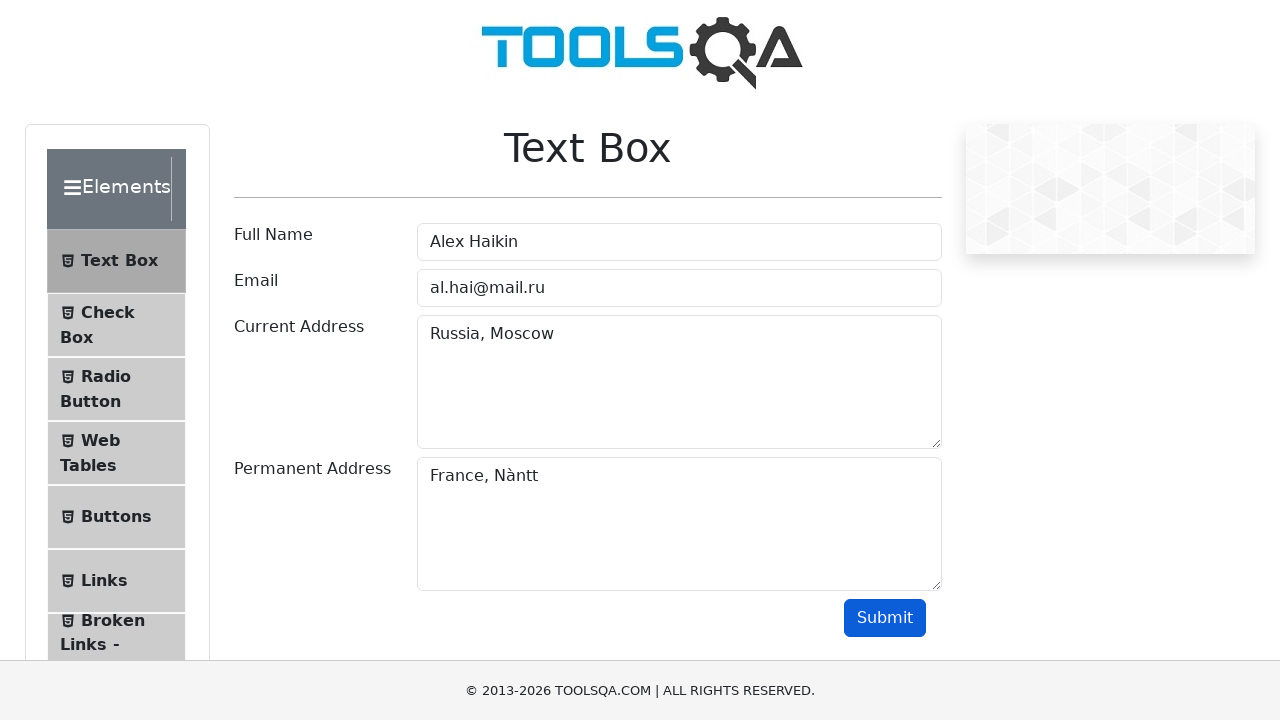

Verified email 'al.hai@mail.ru' appears in output
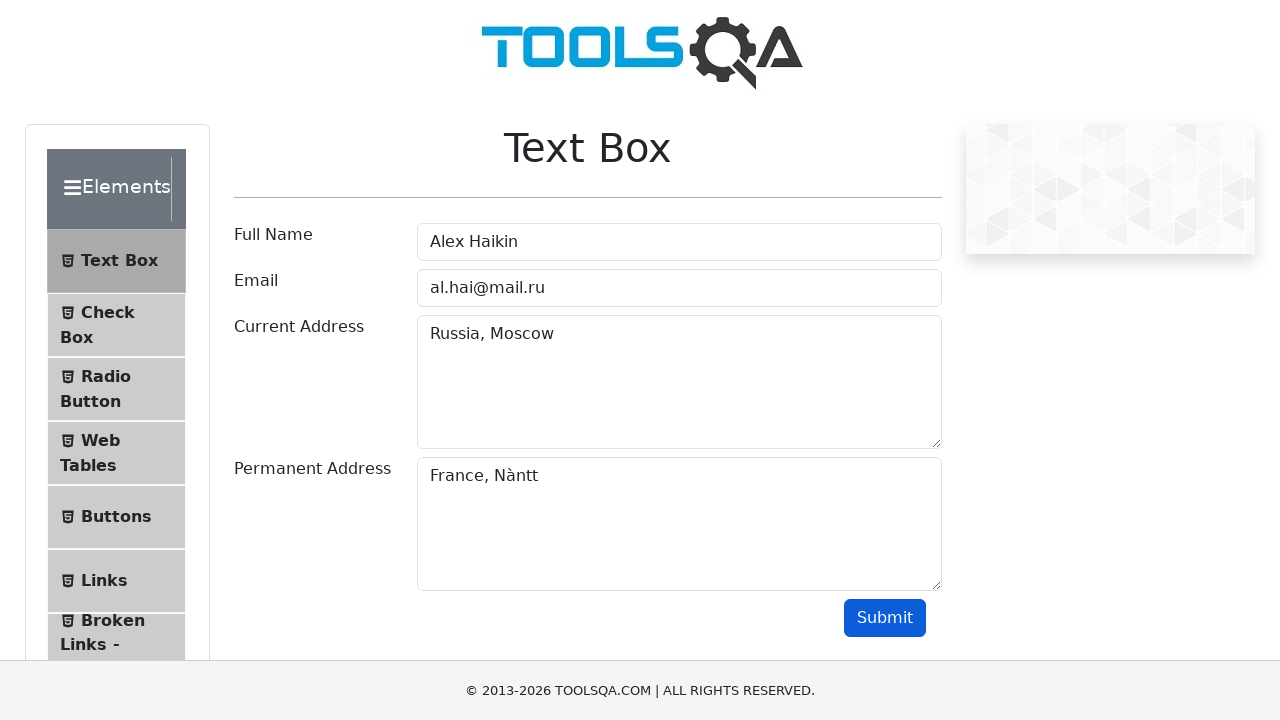

Verified current address 'Russia, Moscow' appears in output
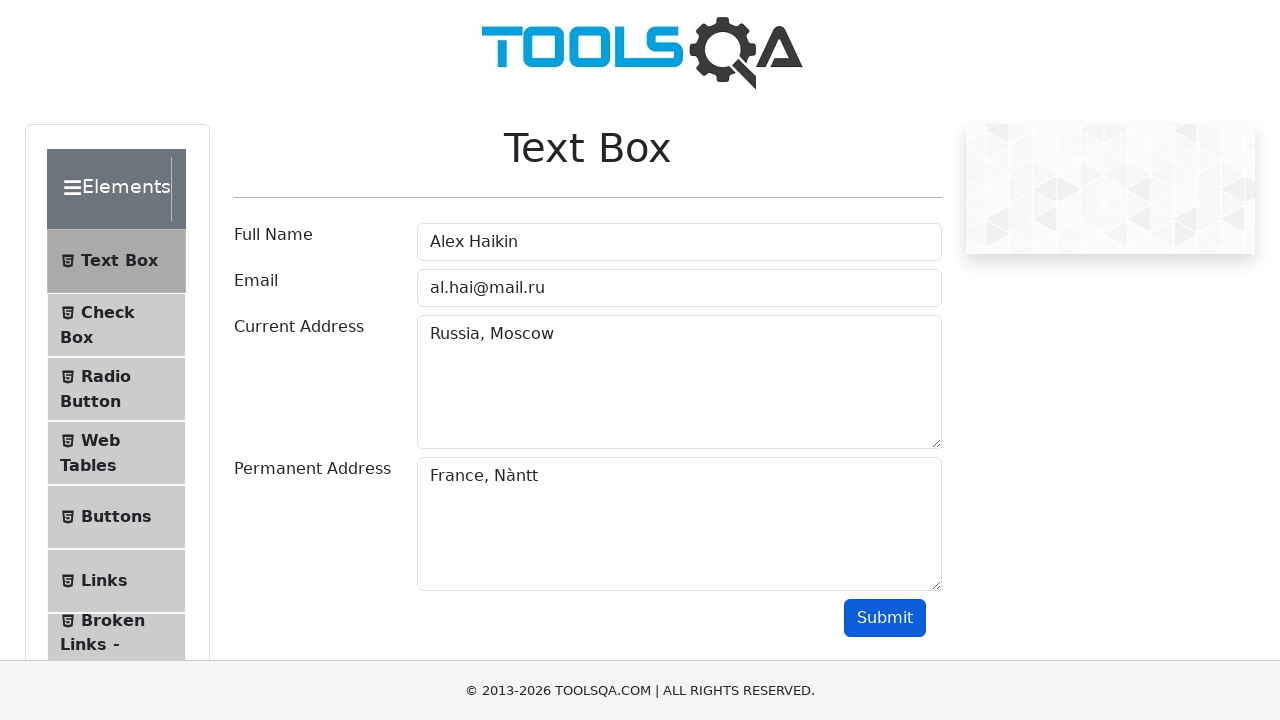

Verified permanent address 'France, Nàntt' appears in output
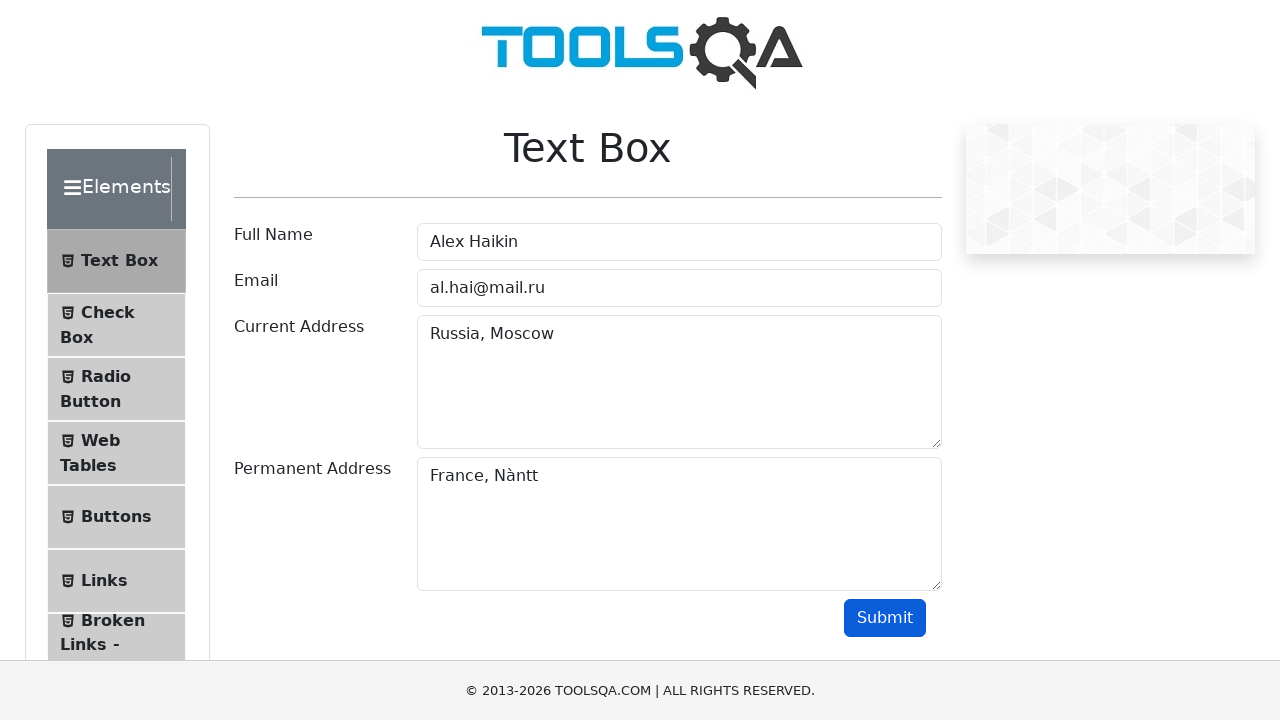

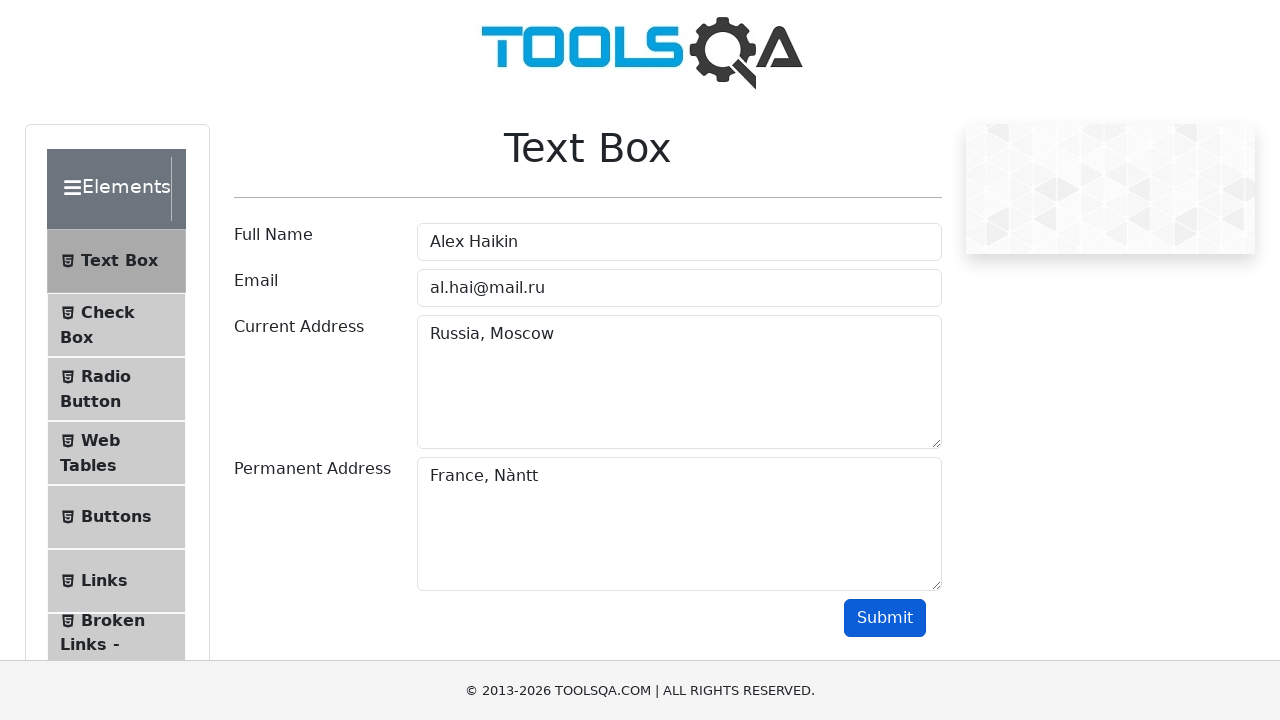